Tests number input field functionality by entering a value, clearing it, and entering a different value to verify the input field accepts and clears numeric input correctly.

Starting URL: http://the-internet.herokuapp.com/inputs

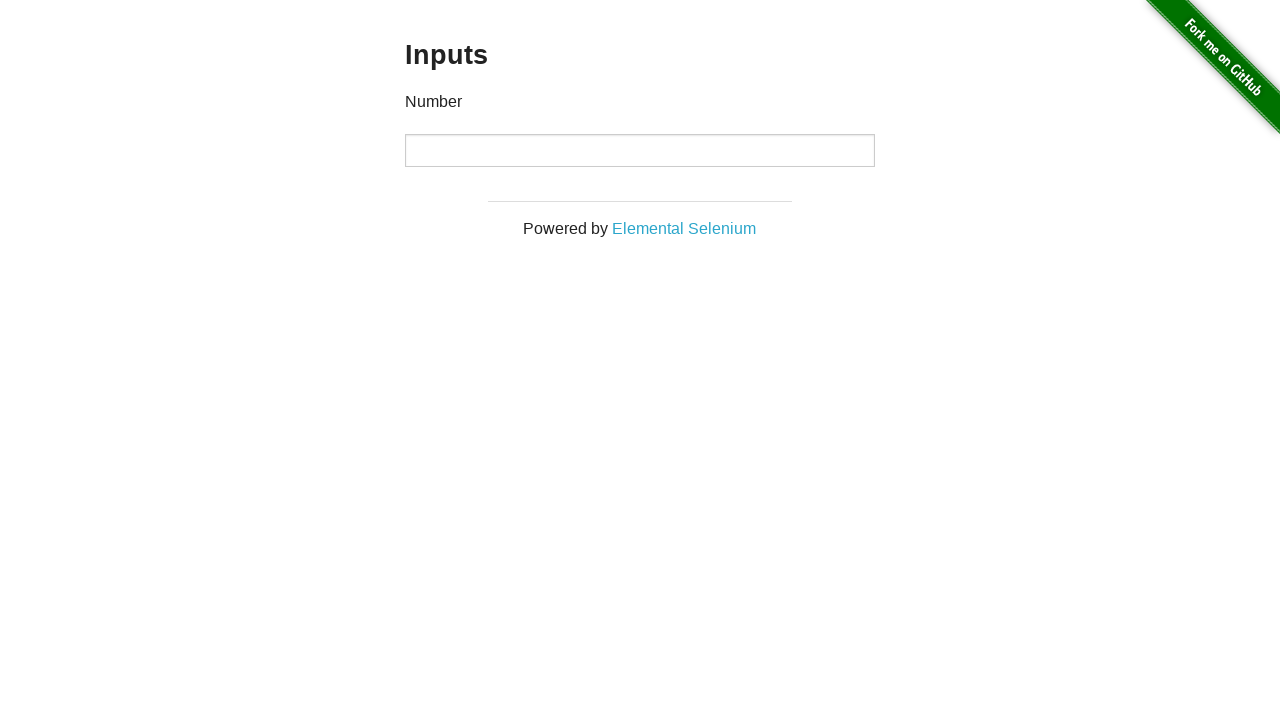

Entered value '1000' in the number input field on input[type='number']
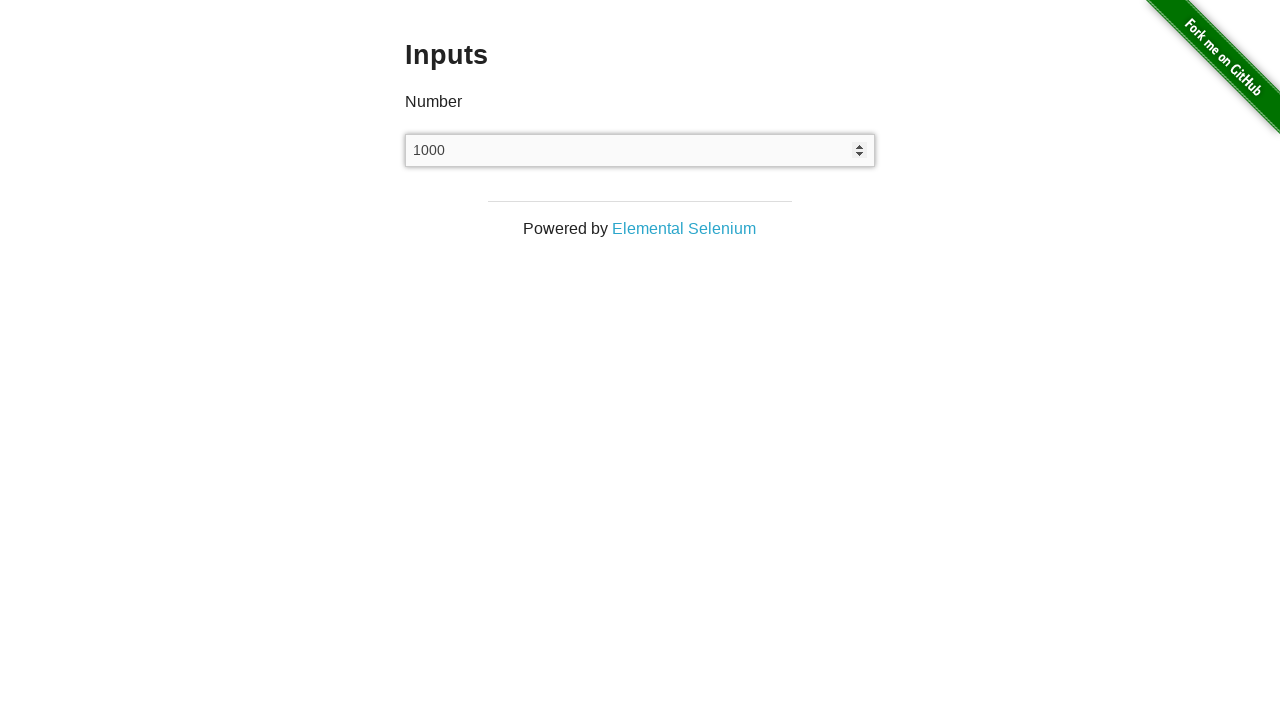

Cleared the number input field on input[type='number']
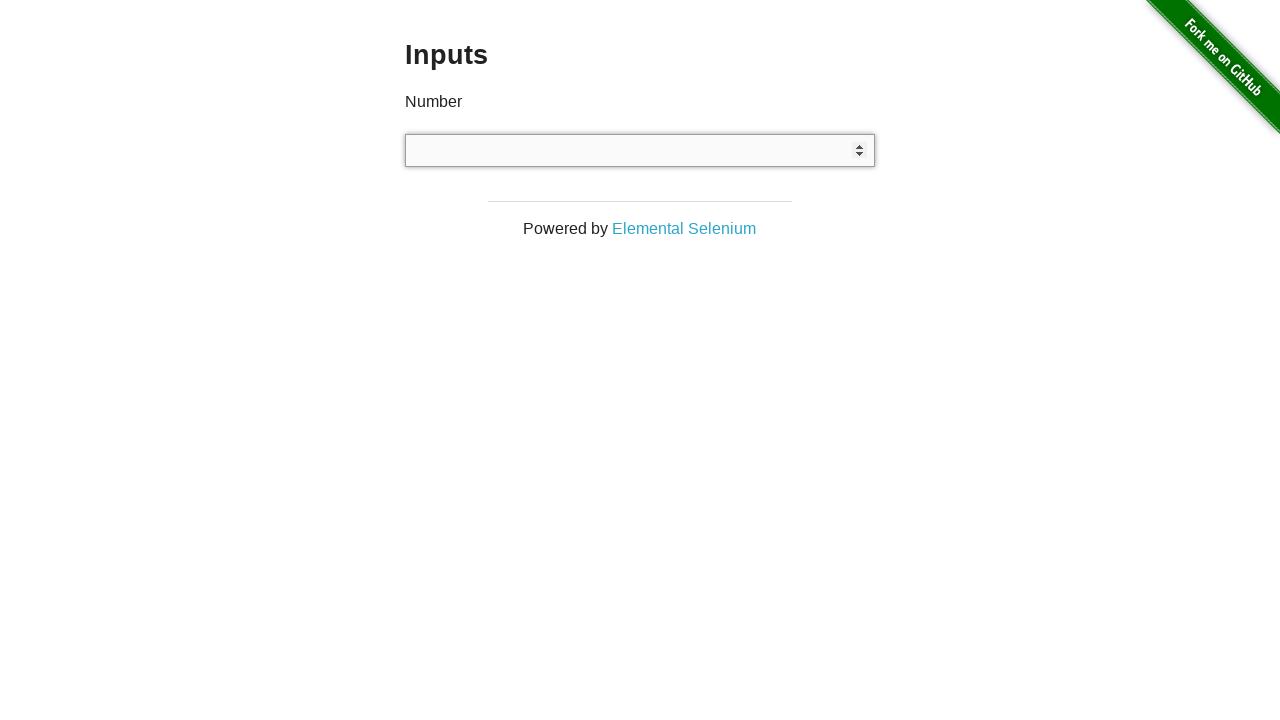

Entered new value '999' in the number input field on input[type='number']
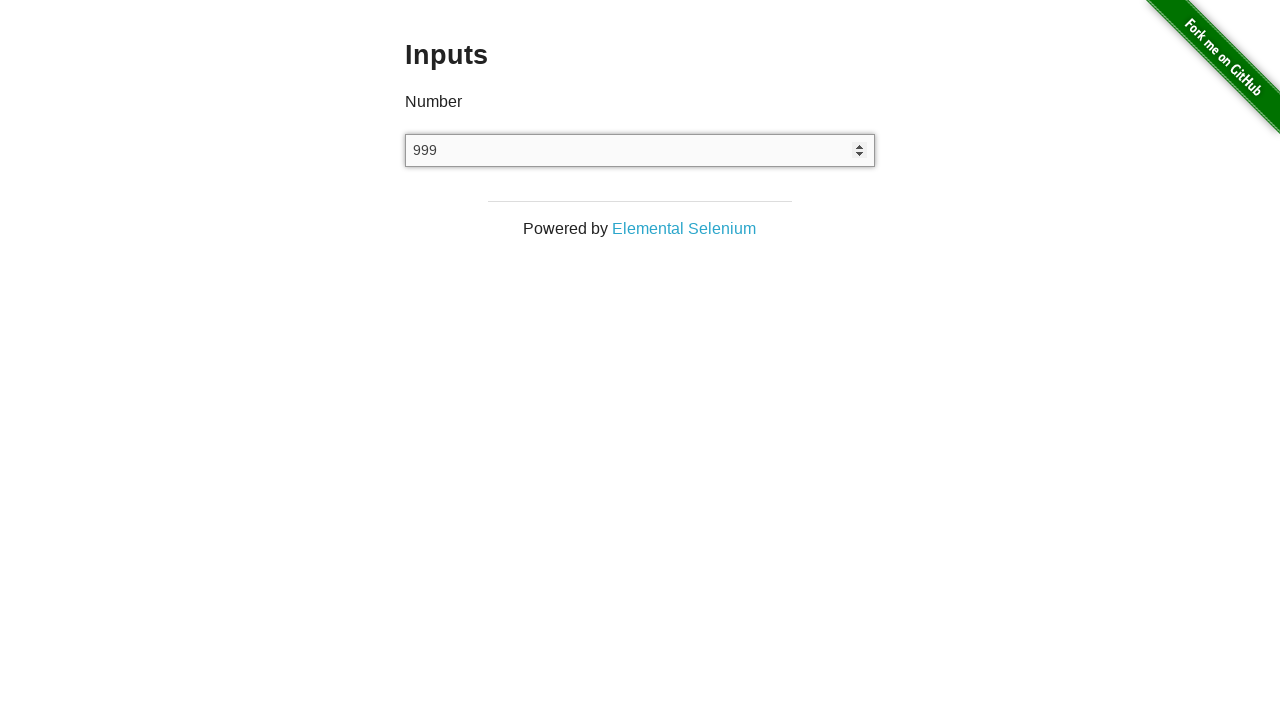

Verified the number input field is present and ready
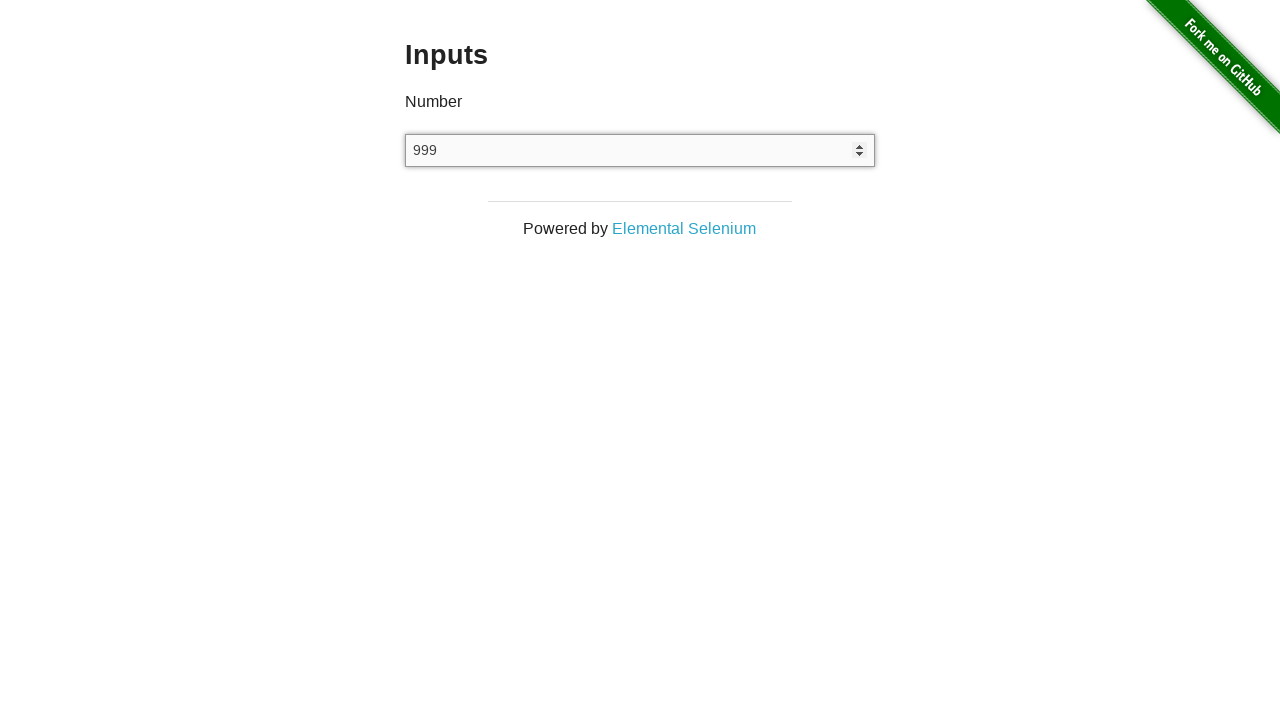

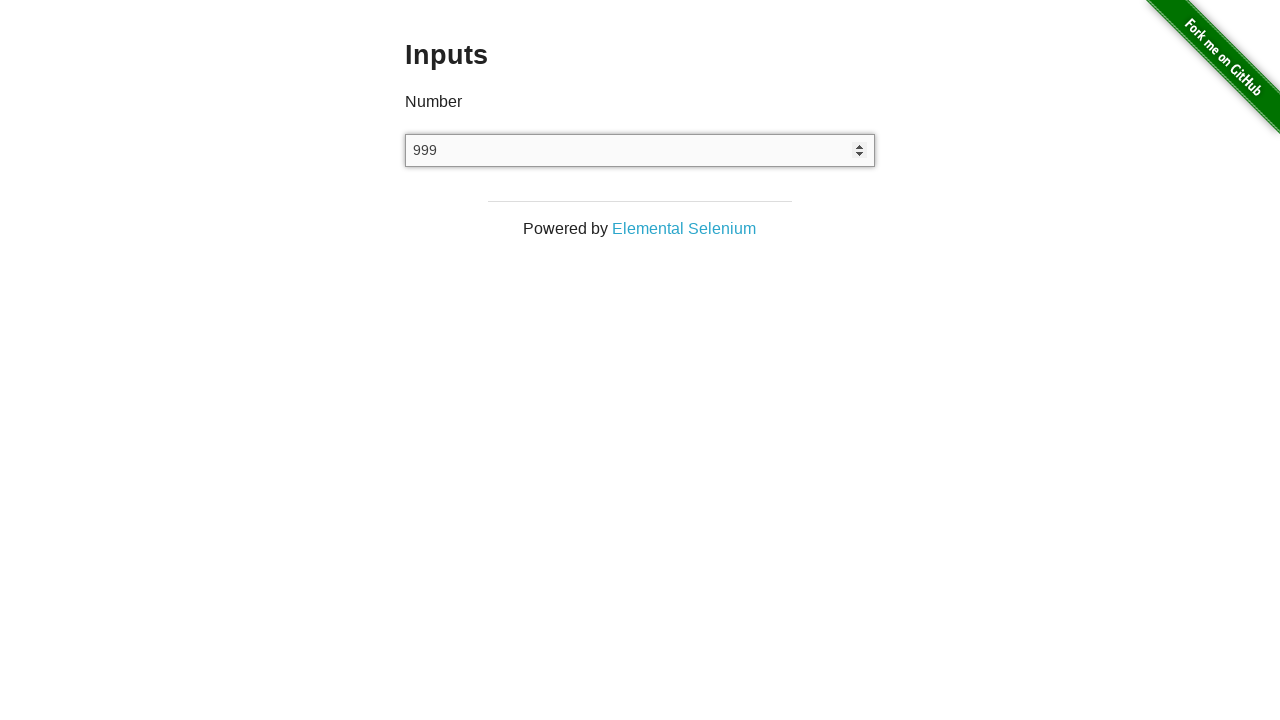